Navigates to the Broken Images page and checks for broken images by examining the naturalWidth attribute of all image elements on the page

Starting URL: http://the-internet.herokuapp.com/?ref=hackernoon.com

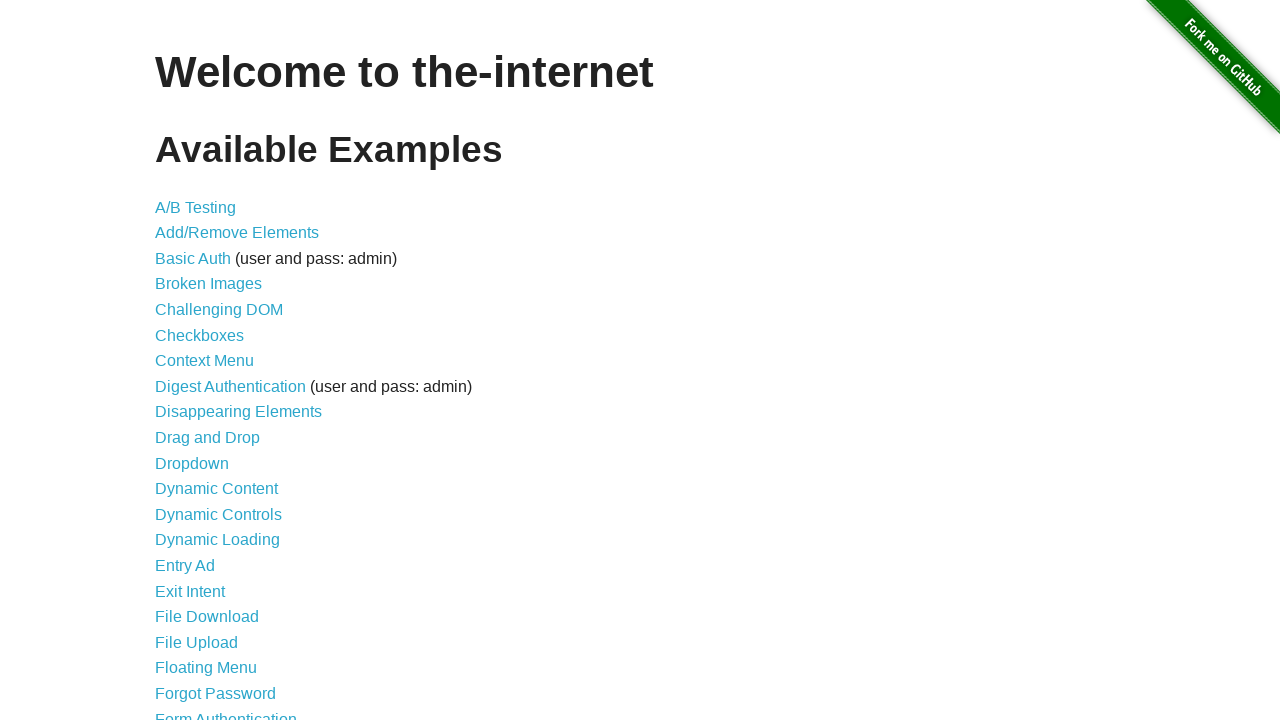

Clicked on Broken Images link at (208, 284) on xpath=//*[@id='content']/ul/li[4]/a
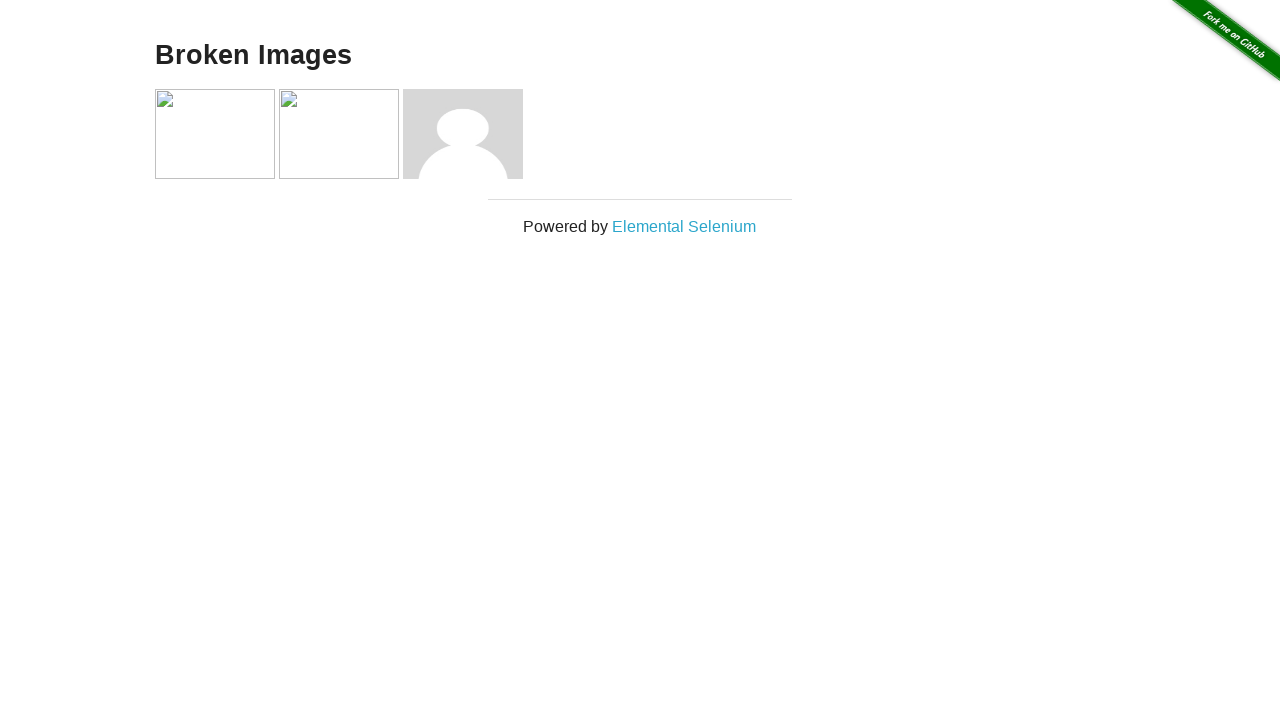

Waited for images to be present on Broken Images page
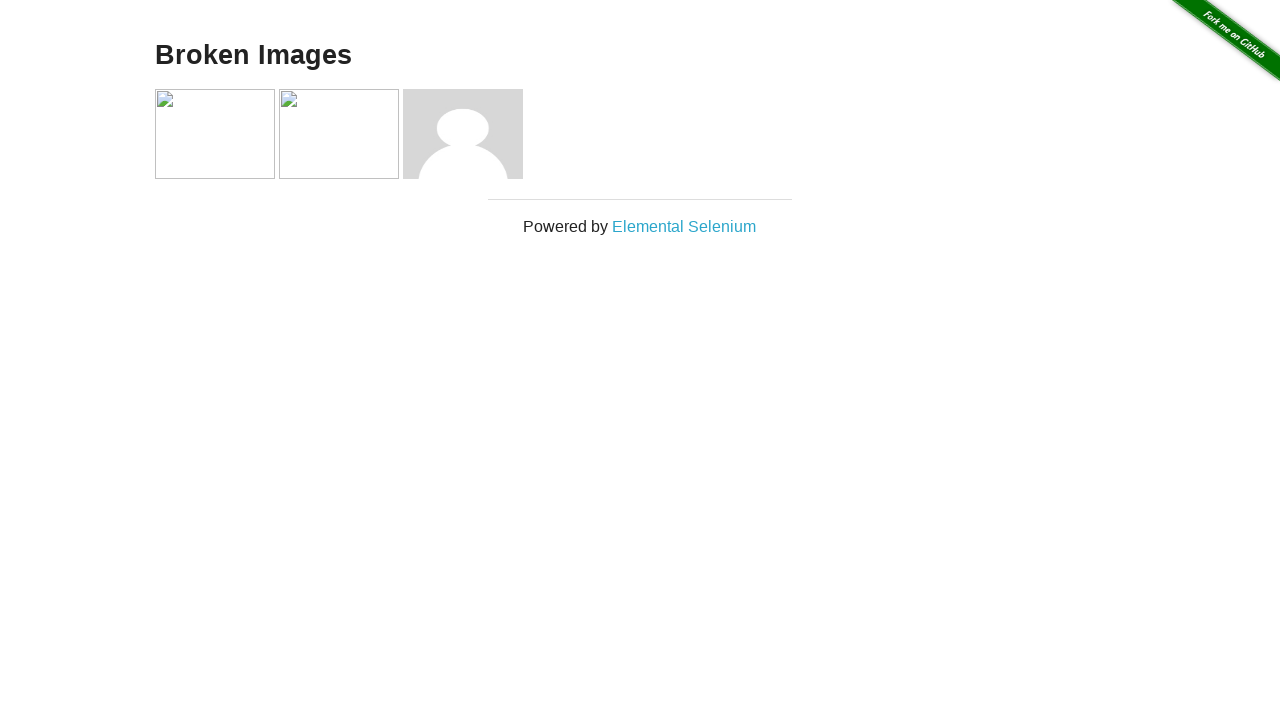

Retrieved all image elements from page
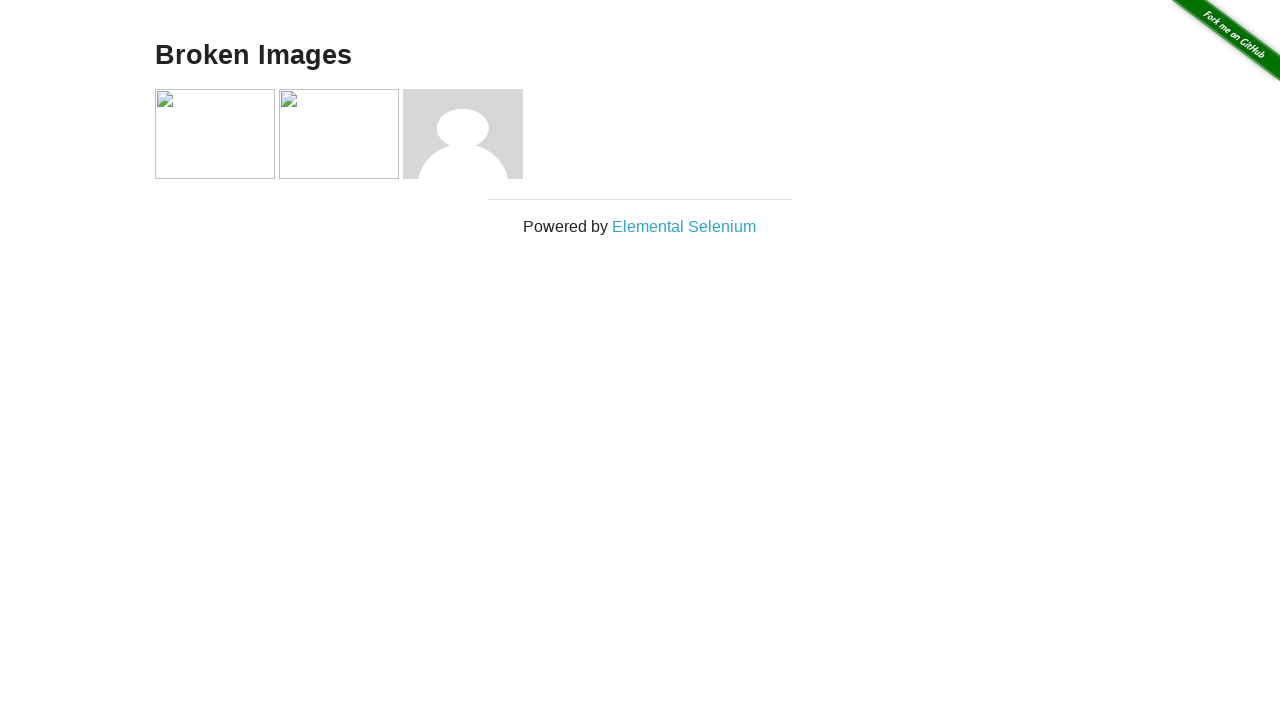

Found broken image: <img src="asdf.jpg">
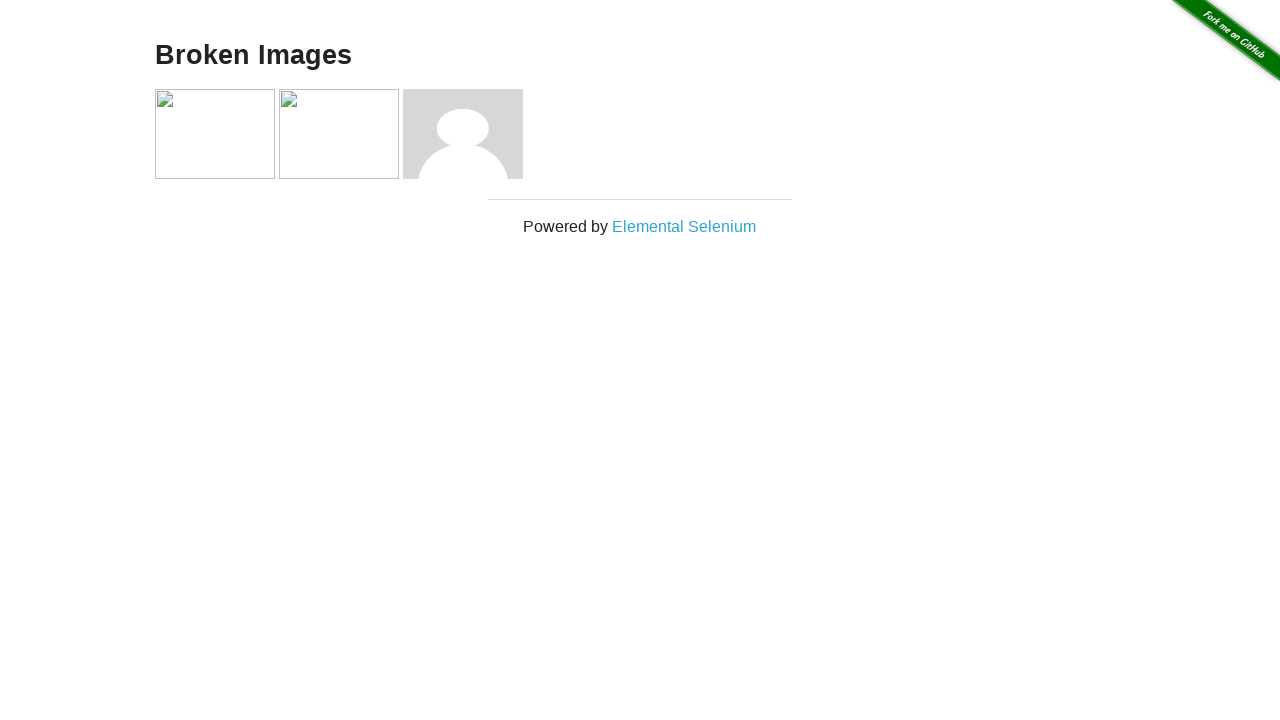

Found broken image: <img src="hjkl.jpg">
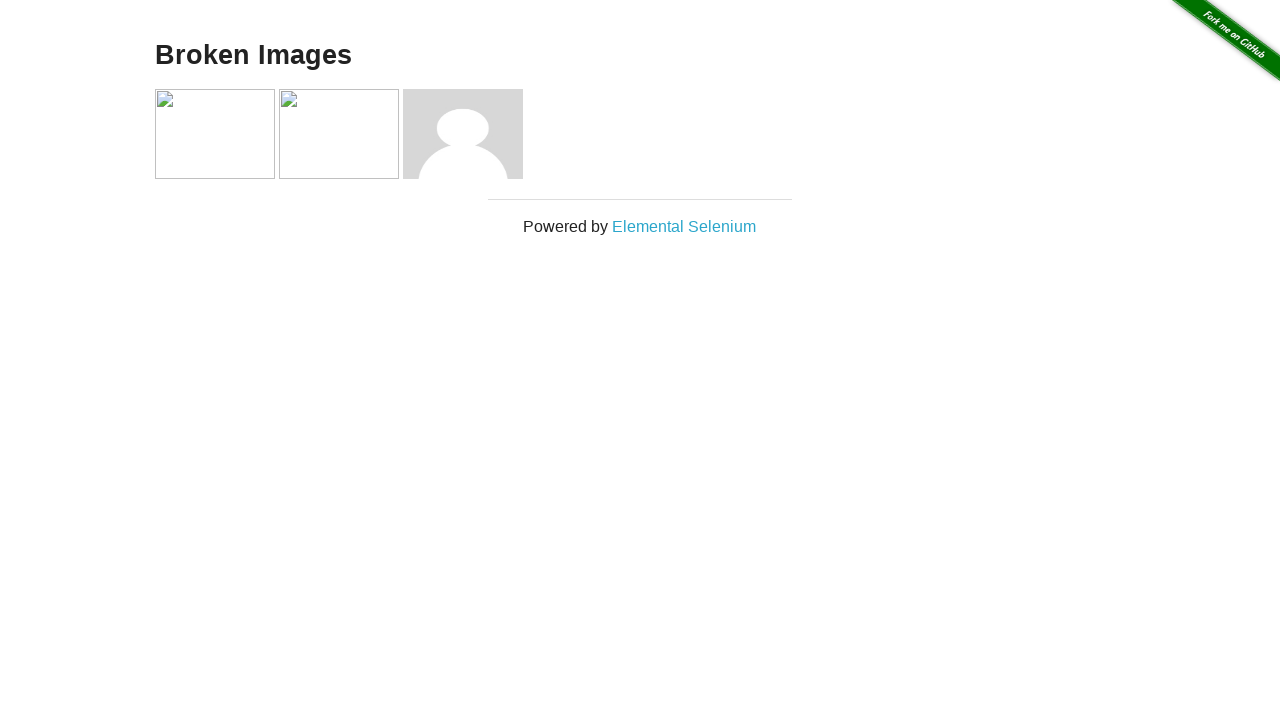

Verified that broken images were found on the page
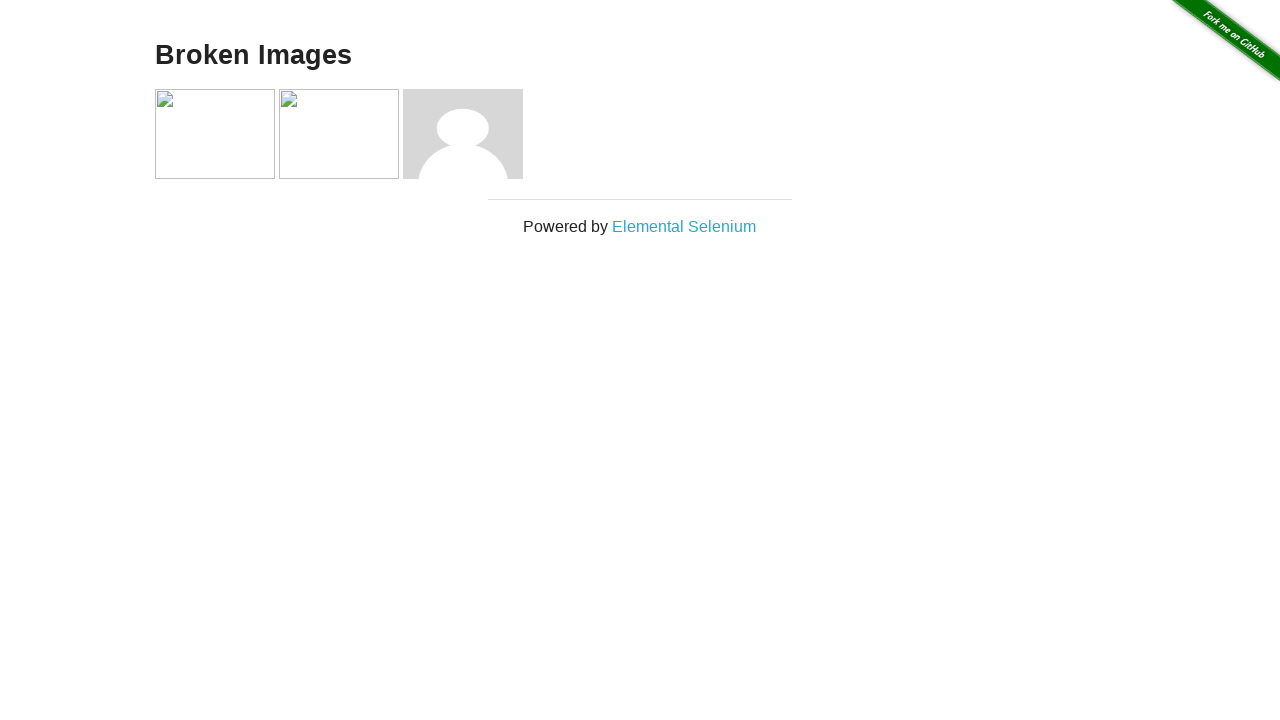

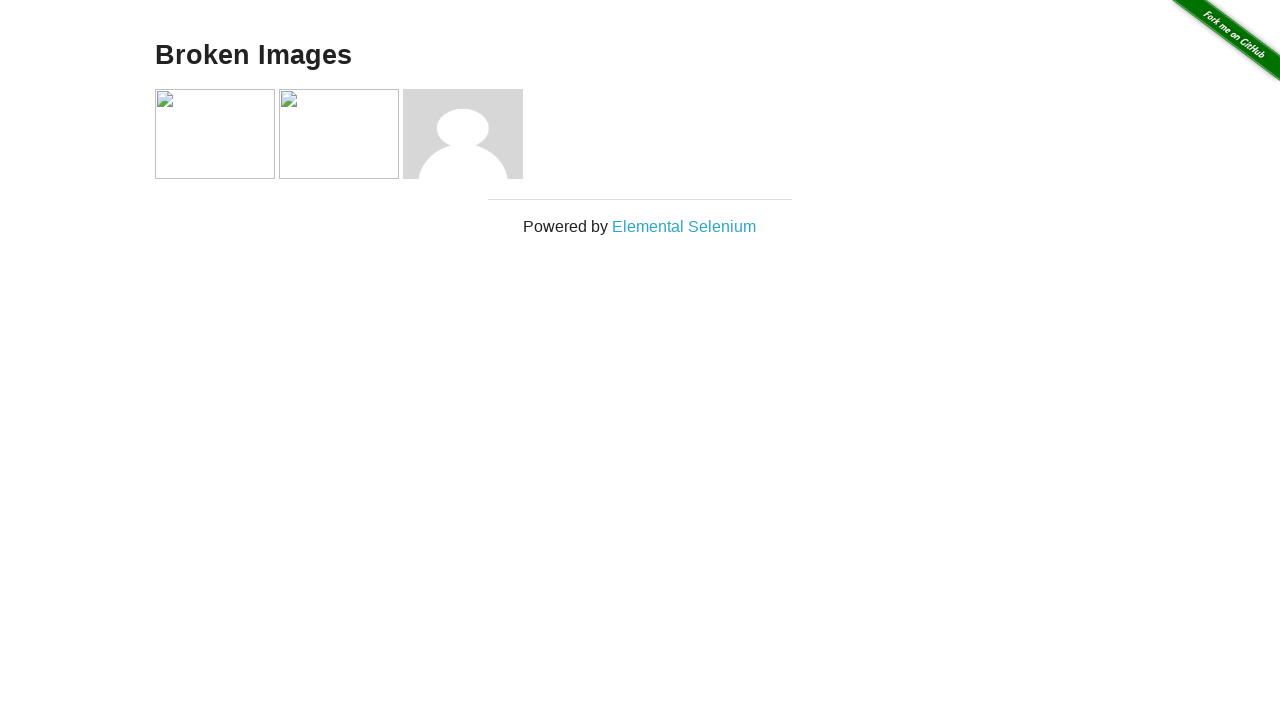